Tests a practice form by filling out name, email, password, checkbox, dropdown, radio button, and birthday fields, then submits the form and verifies the success message.

Starting URL: https://rahulshettyacademy.com/angularpractice/

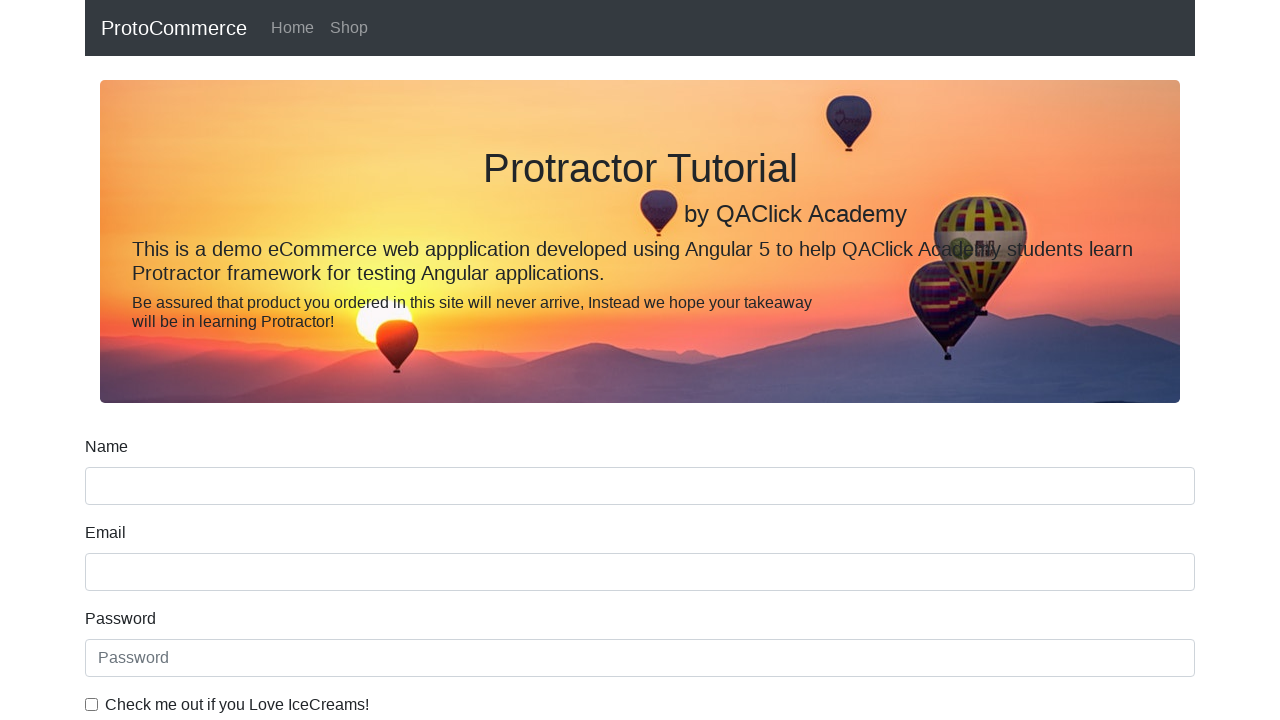

Filled name field with 'Sanjay' on input[name='name']
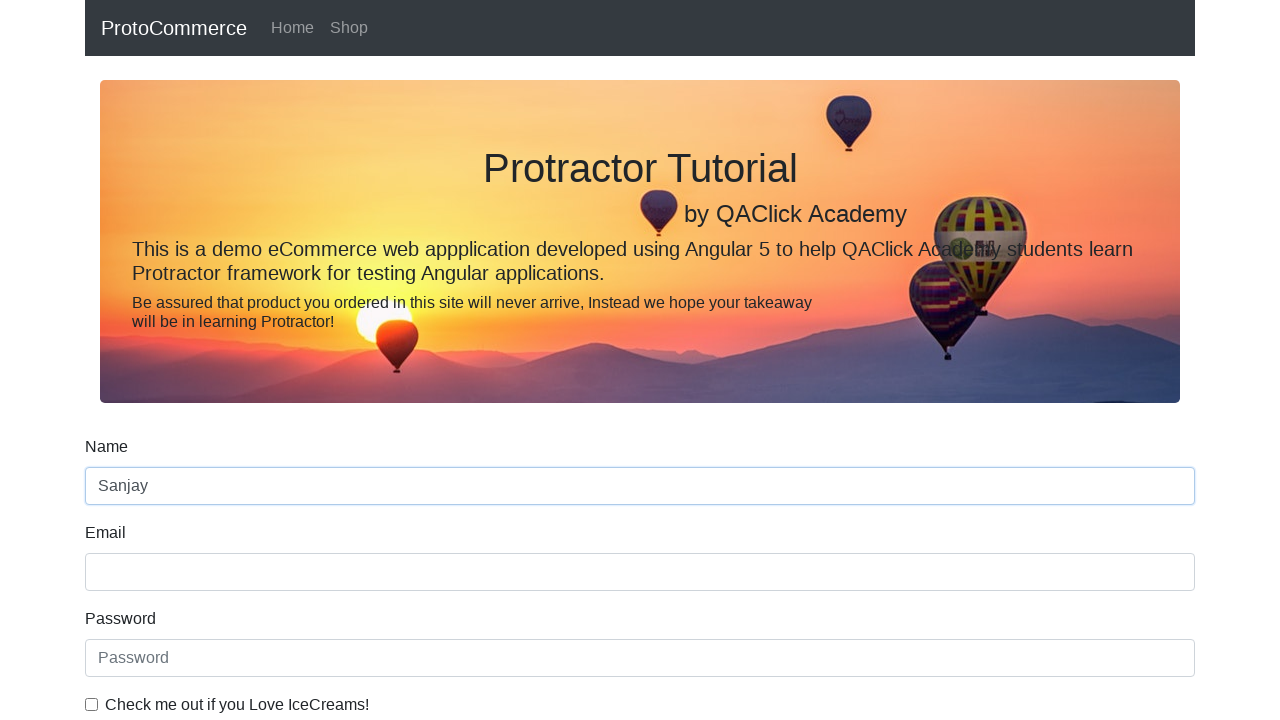

Filled email field with 'sanjaysahu2gmail.com' on input[name='email']
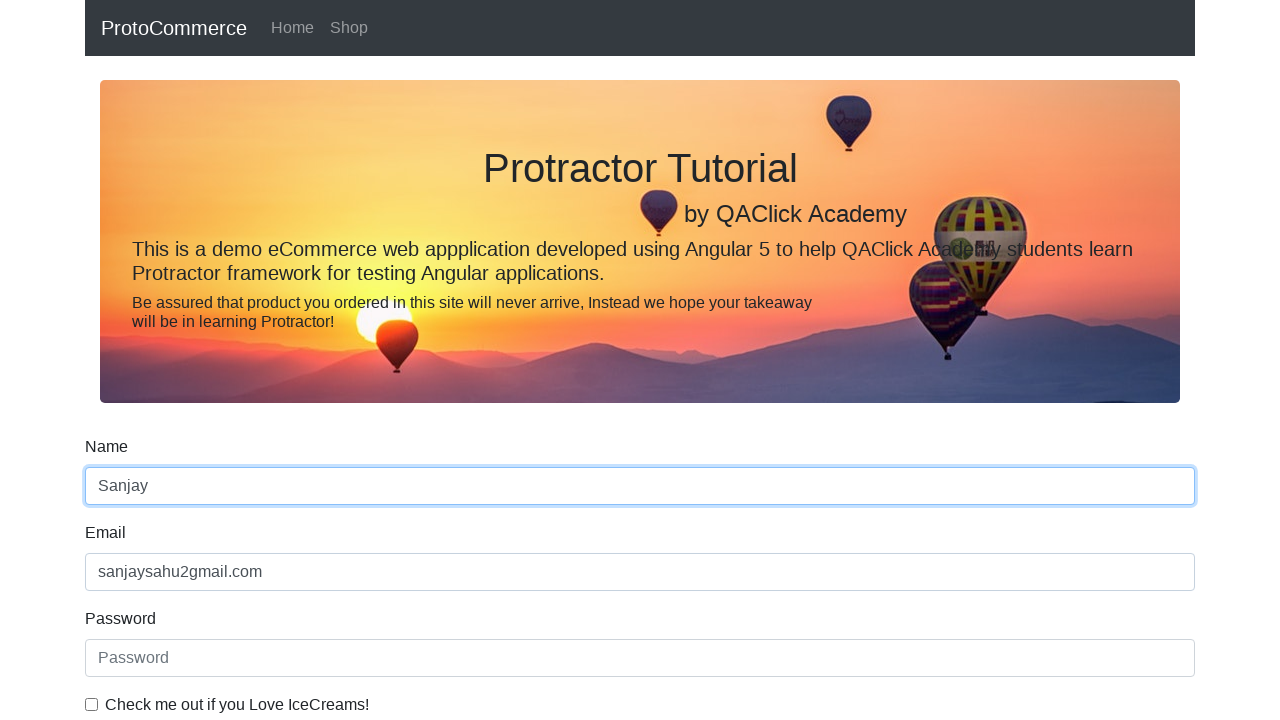

Filled password field with 'password' on #exampleInputPassword1
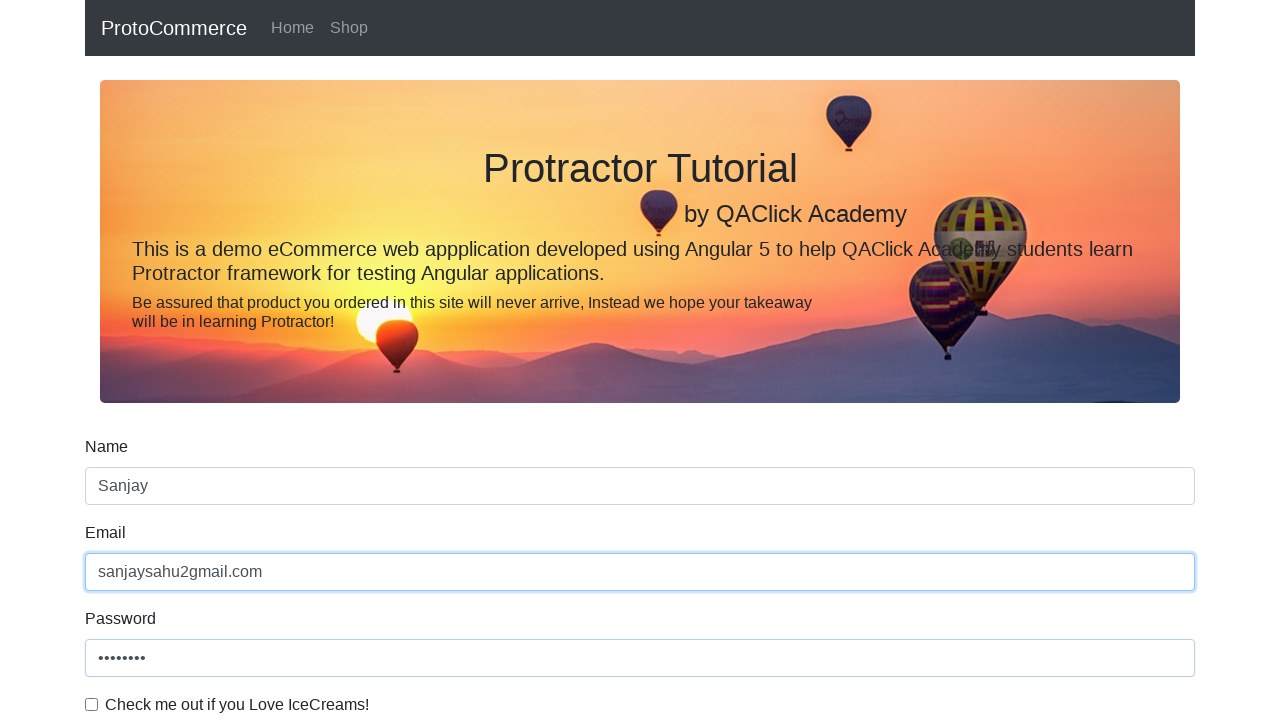

Clicked checkbox to agree to terms at (92, 704) on #exampleCheck1
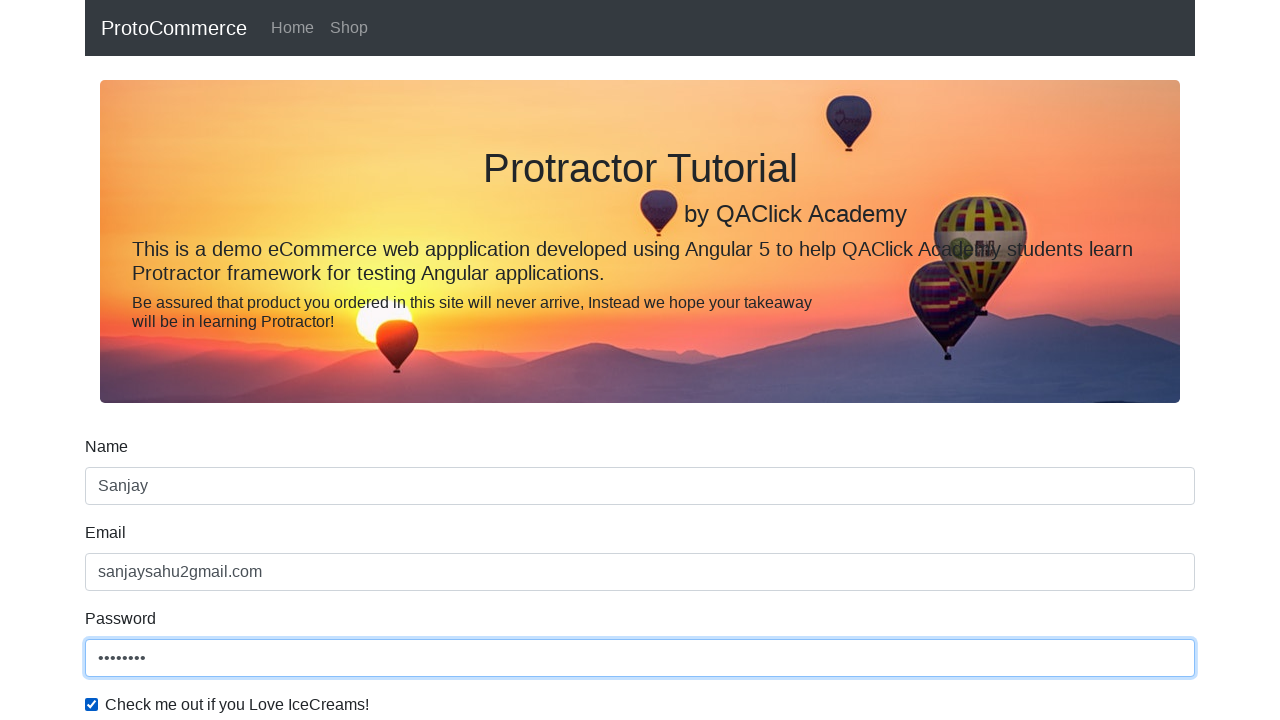

Selected dropdown option at index 1 on #exampleFormControlSelect1
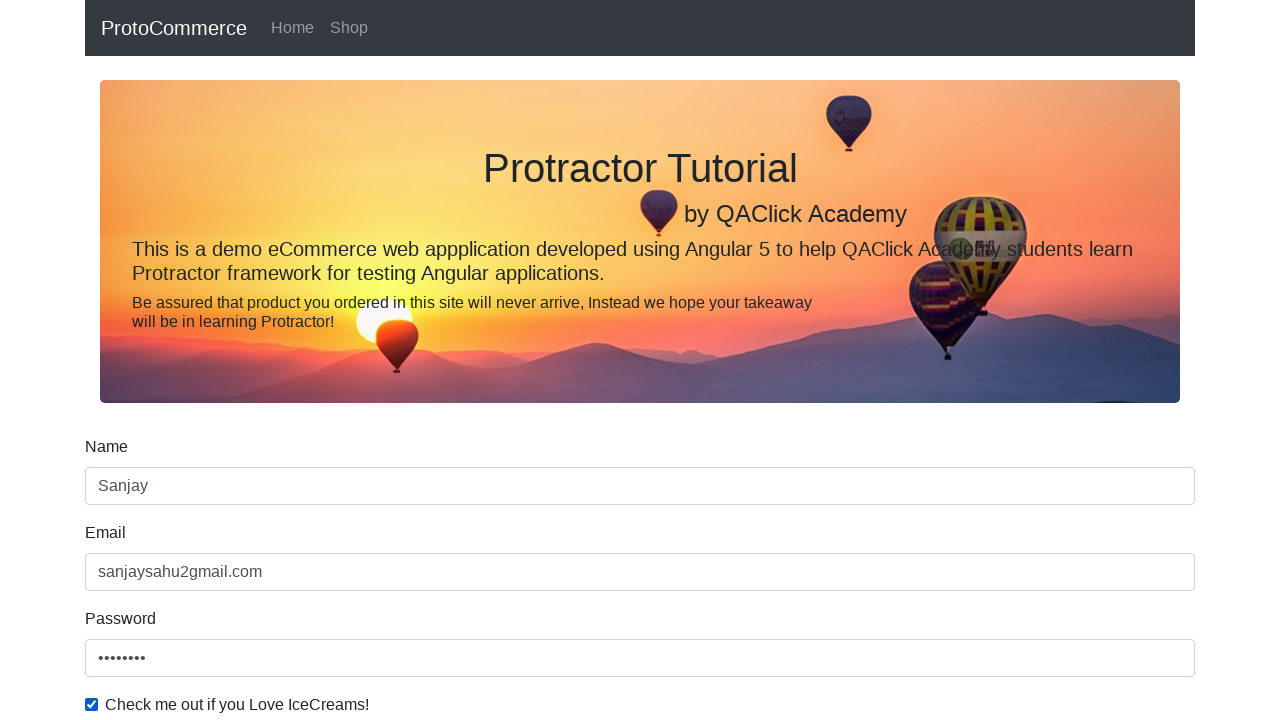

Clicked radio button option at (238, 360) on #inlineRadio1
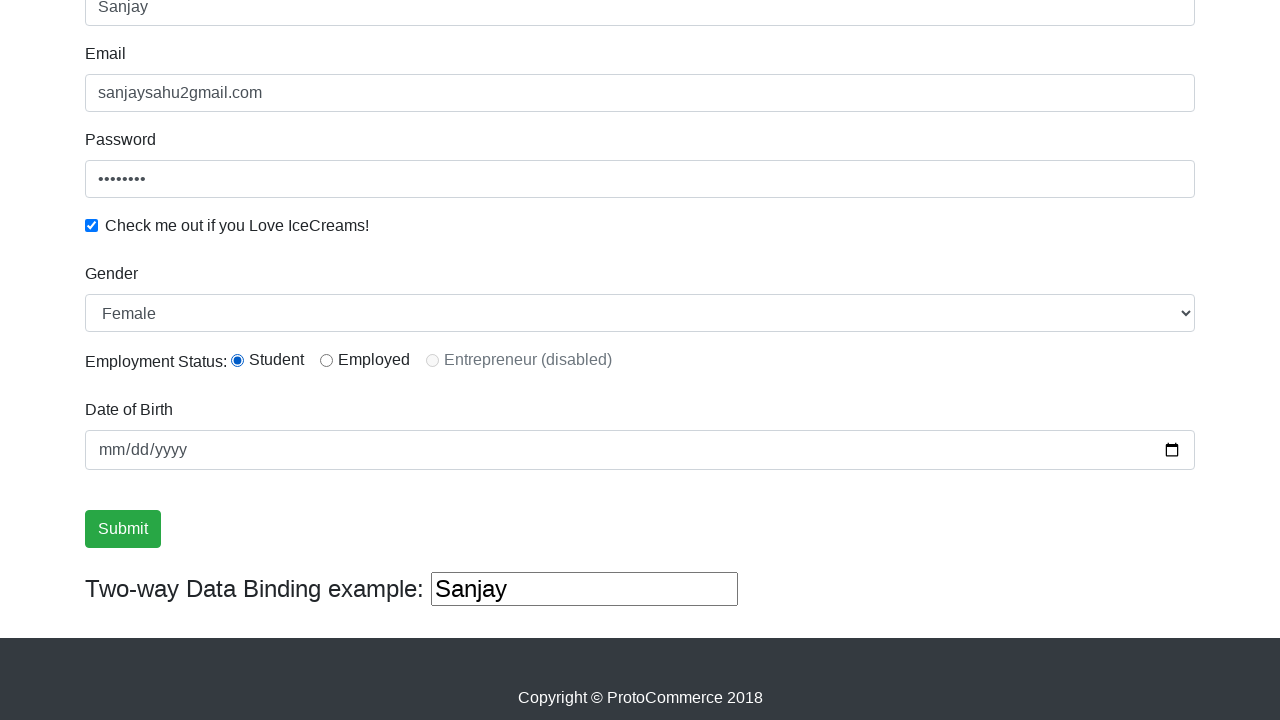

Filled birthday field with '2001-07-25' on input[name='bday']
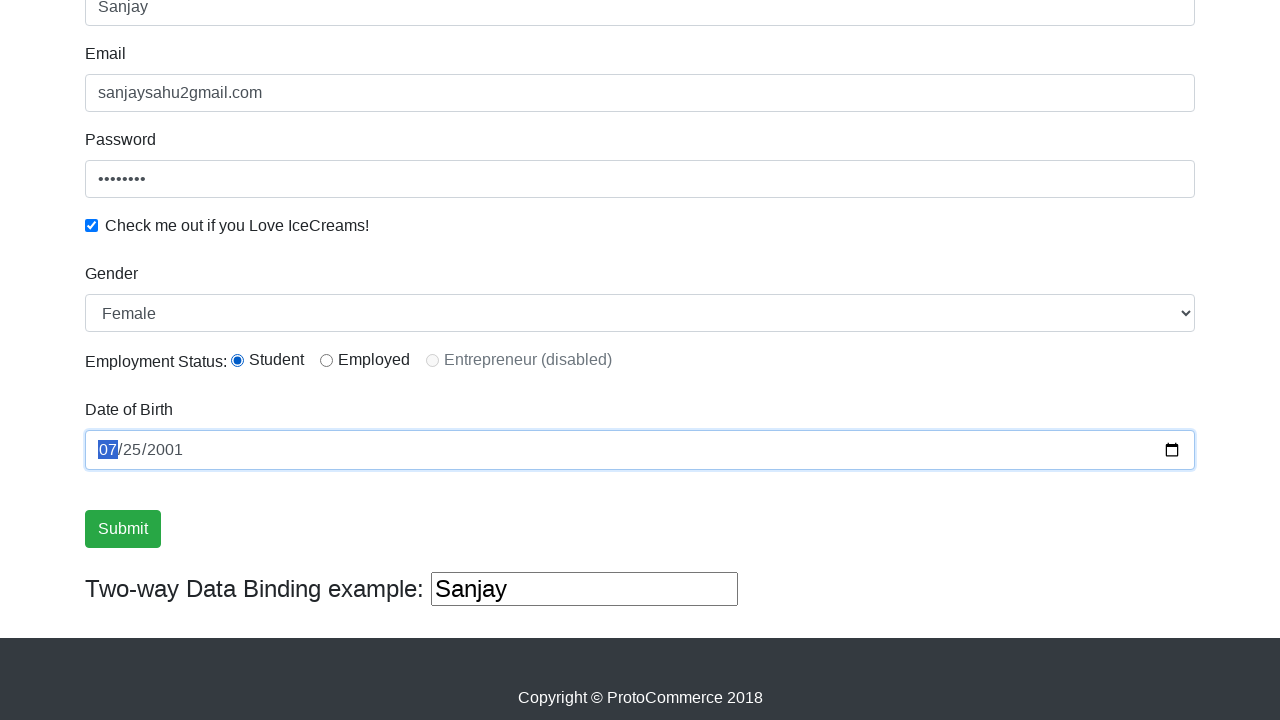

Clicked submit button to submit form at (123, 529) on input.btn-success
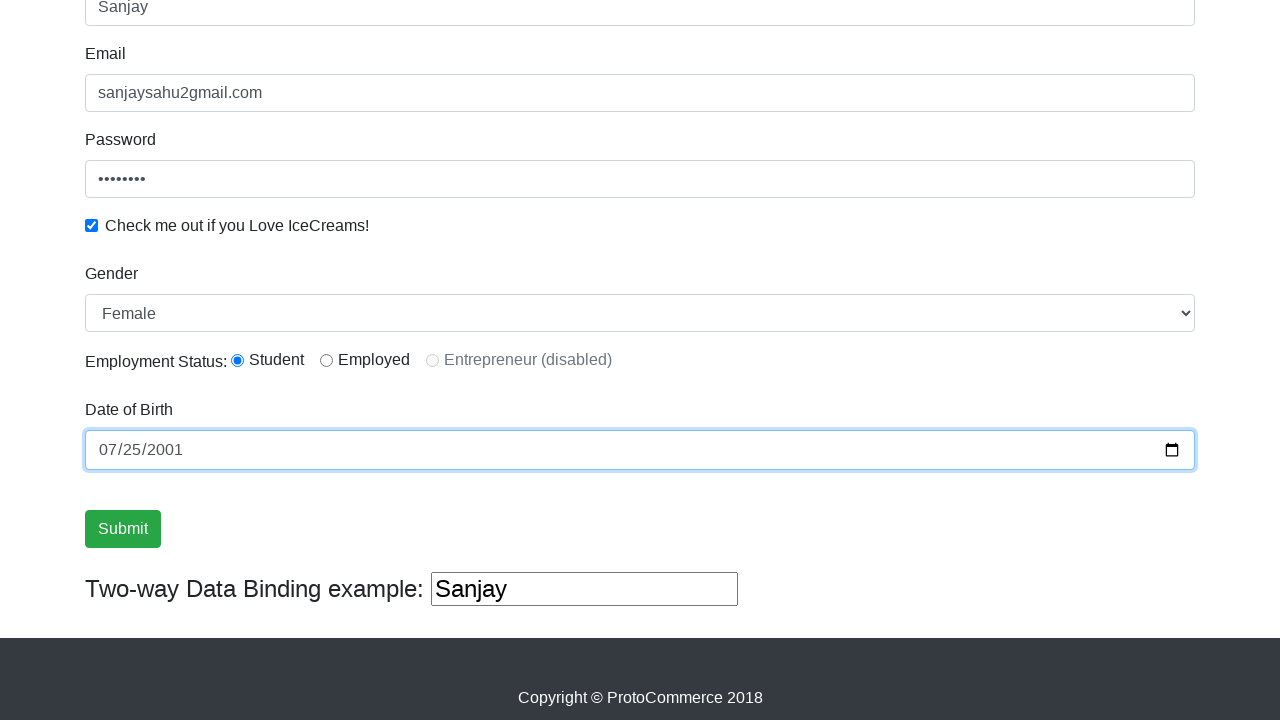

Success message appeared confirming form submission
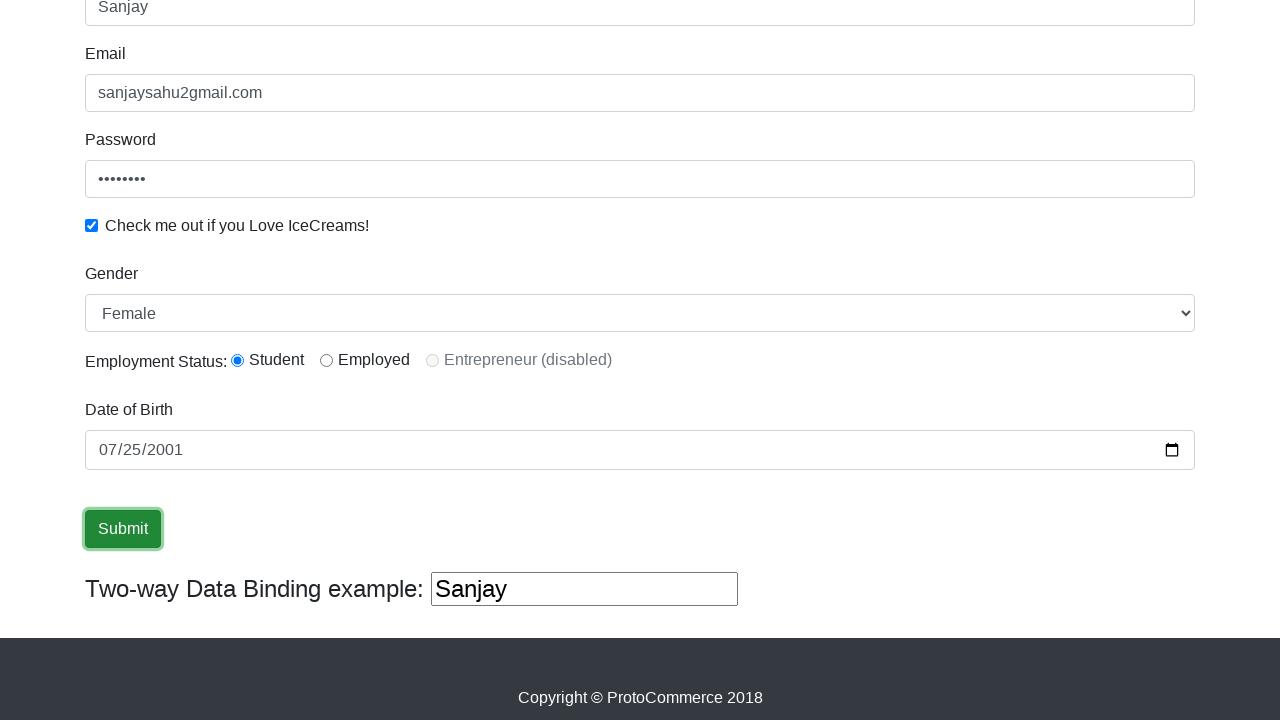

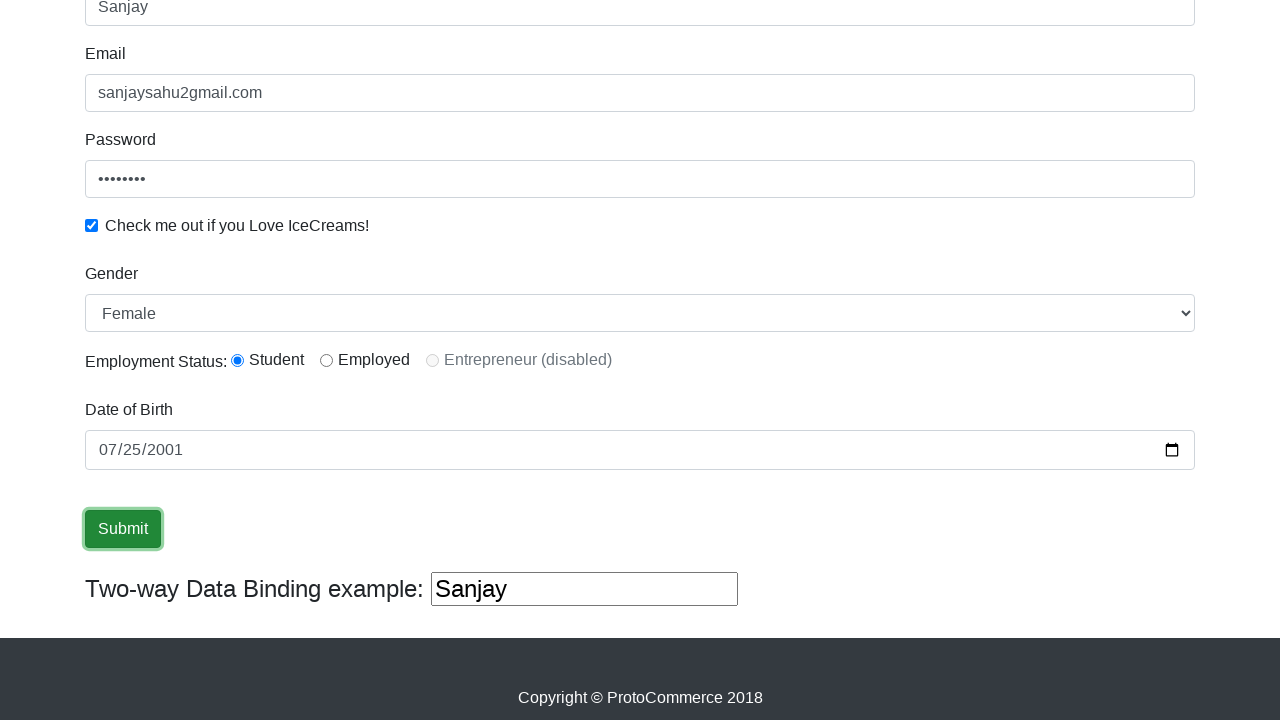